Tests dynamic loading functionality with different wait timing by clicking start button and verifying text appears

Starting URL: https://automationfc.github.io/dynamic-loading/

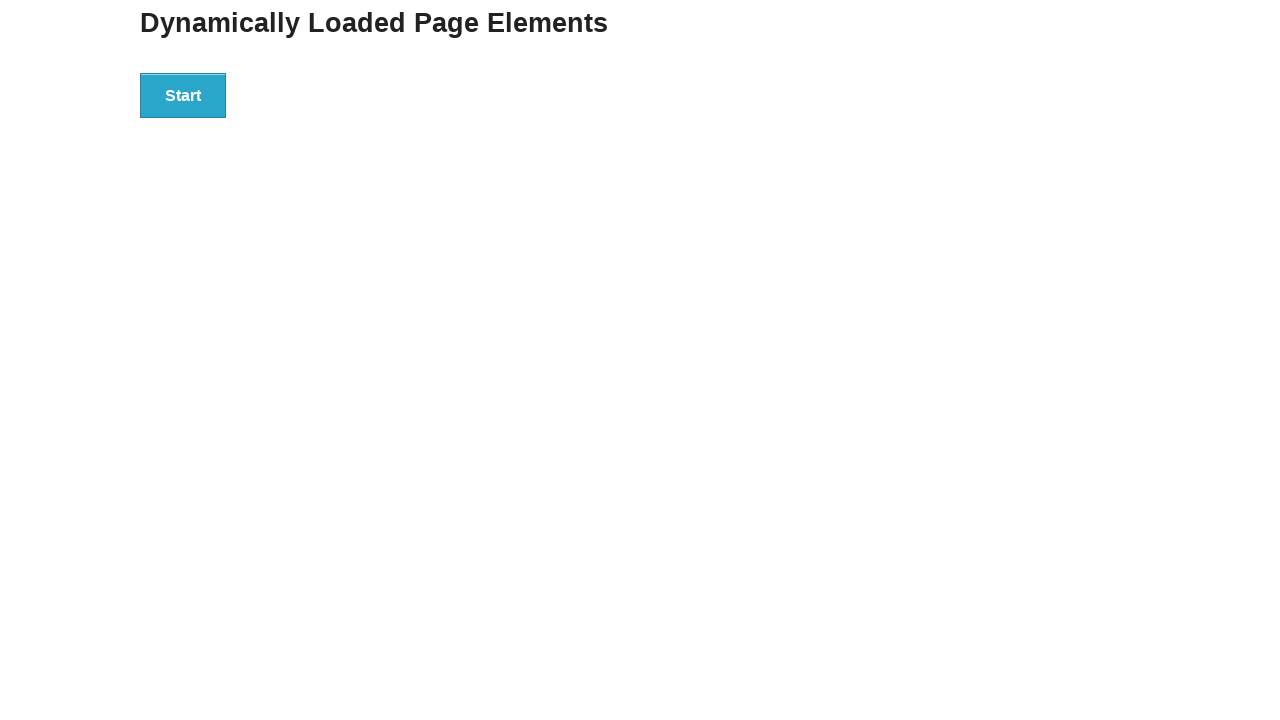

Clicked start button to trigger dynamic loading at (183, 95) on xpath=//div[@id='start']/button
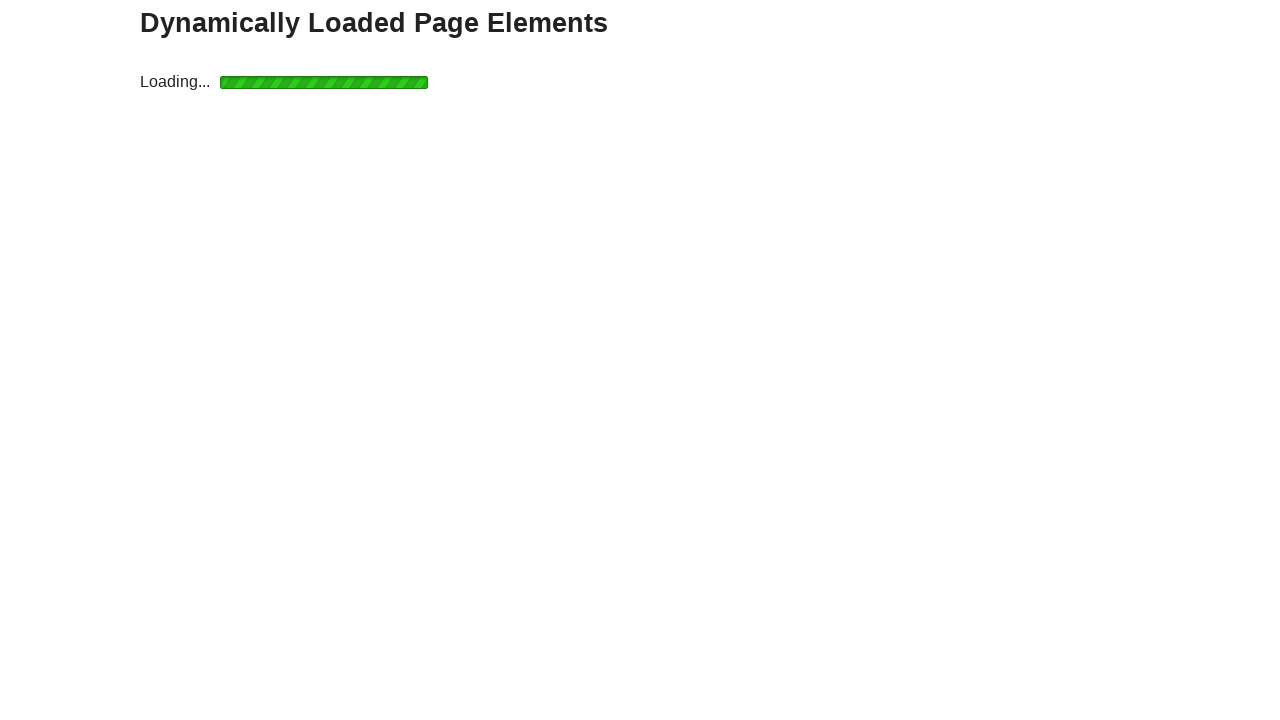

Waited for finish element with 'Hello World!' text to appear
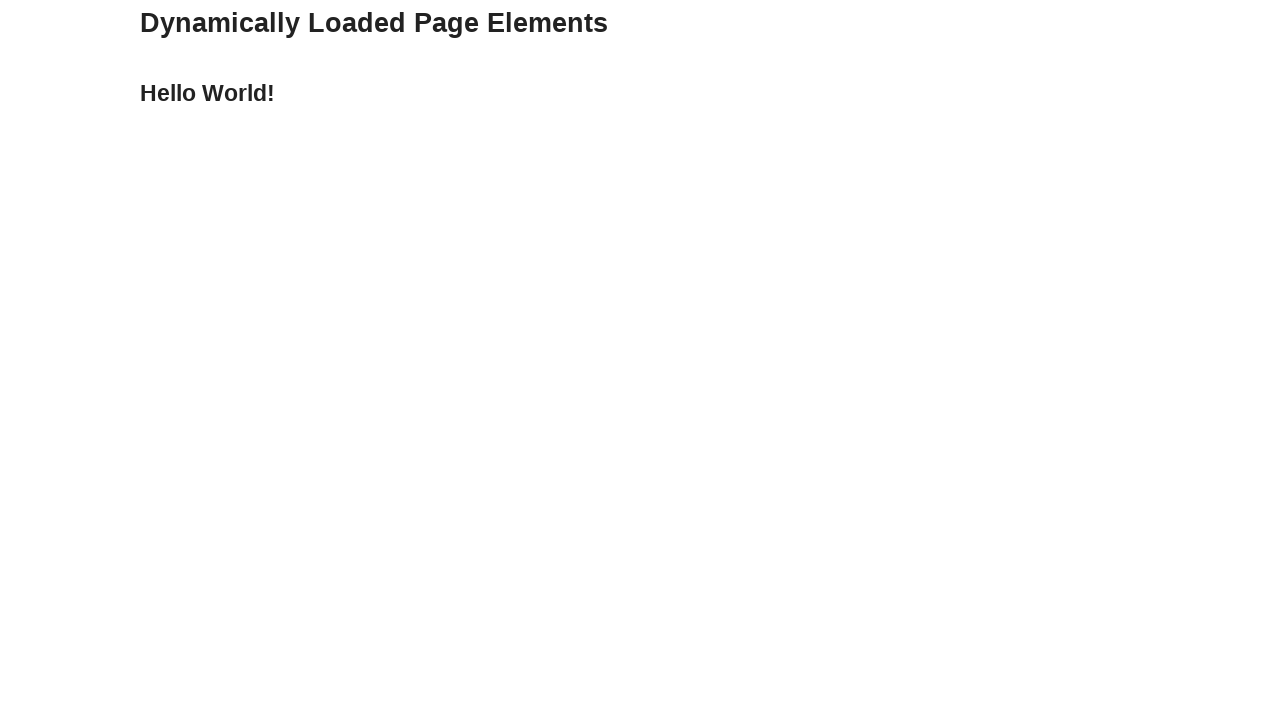

Verified that 'Hello World!' text appeared correctly
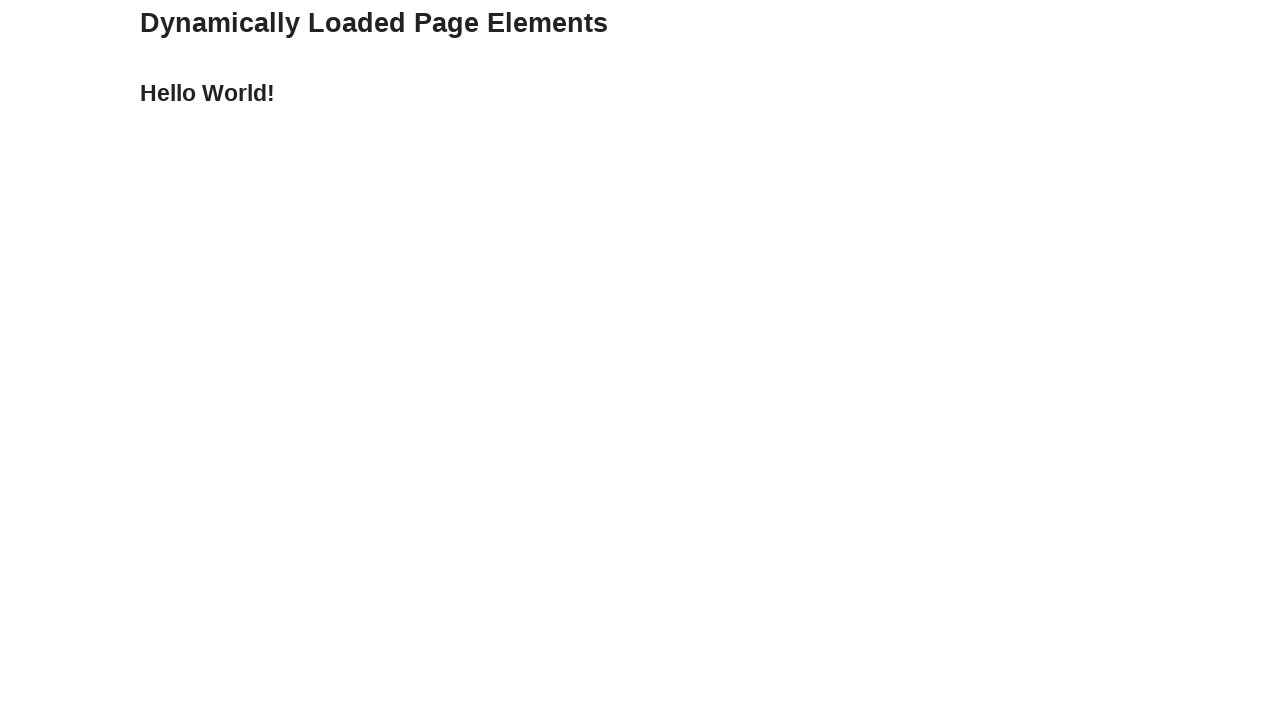

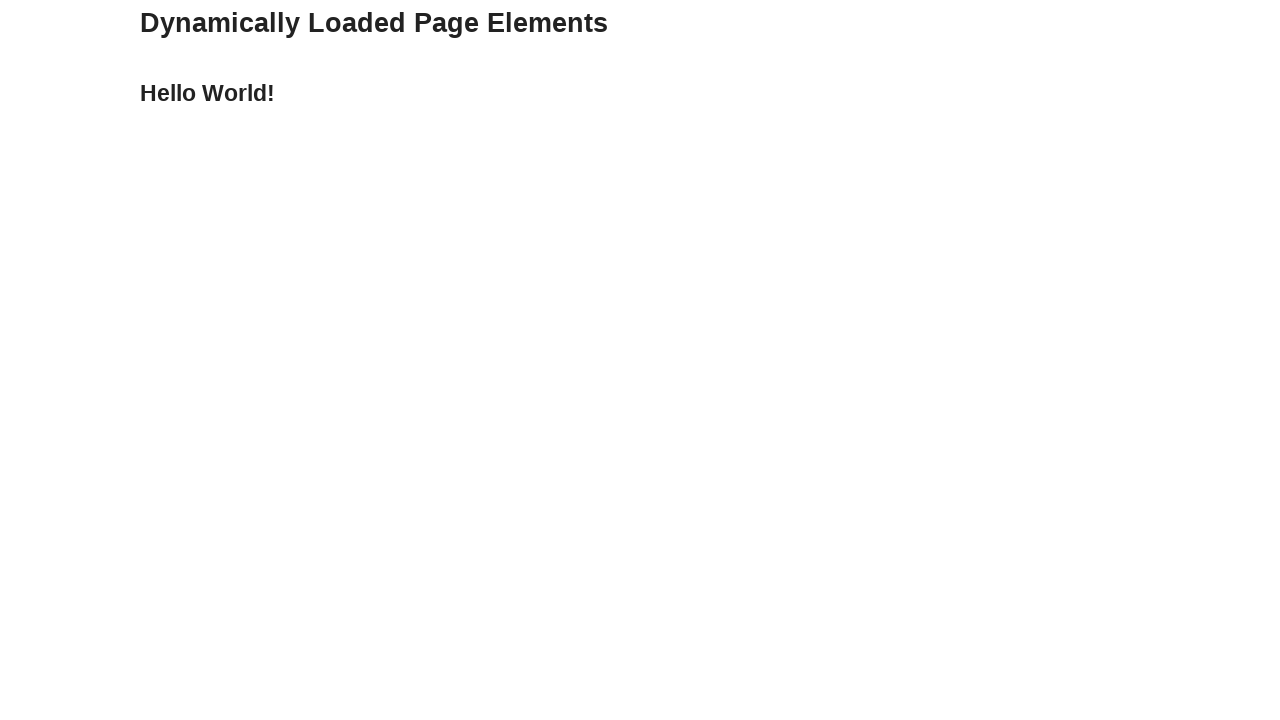